Tests DuckDuckGo search functionality by entering a search query, submitting it, and verifying the page title contains the search term.

Starting URL: http://www.duckduckgo.com

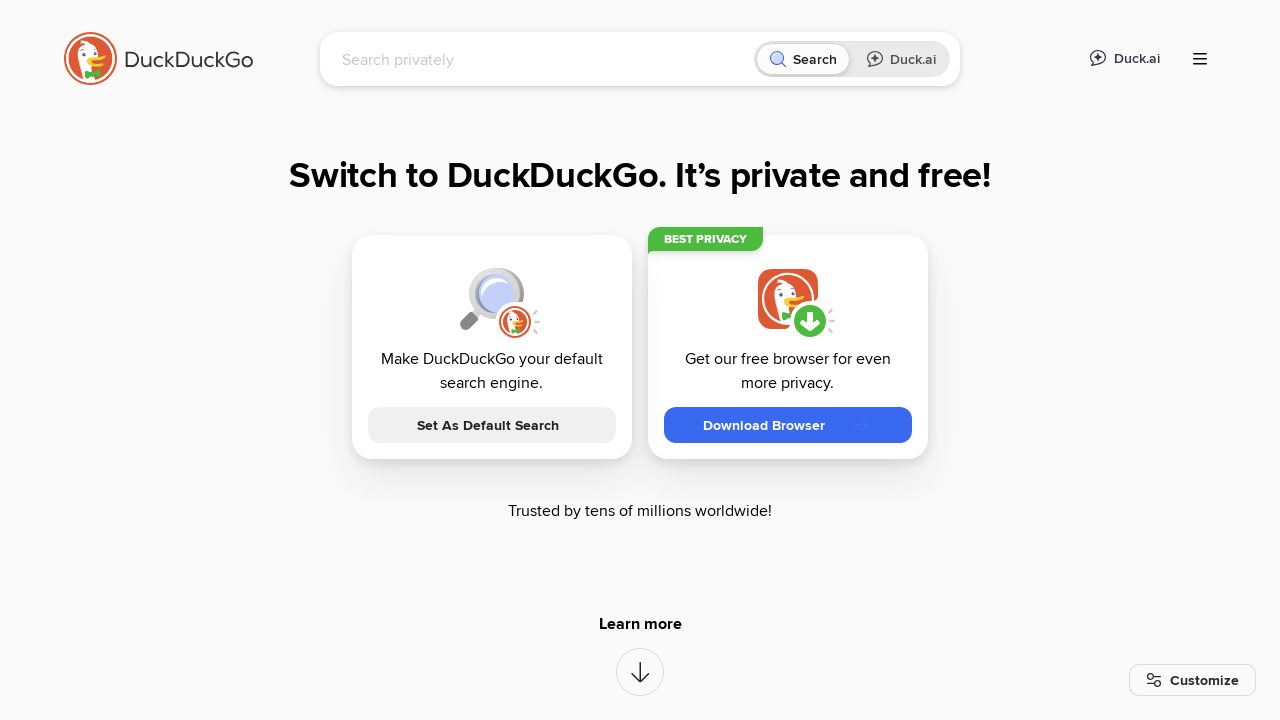

Filled search input field with 'BrowserStack' on input[name='q']
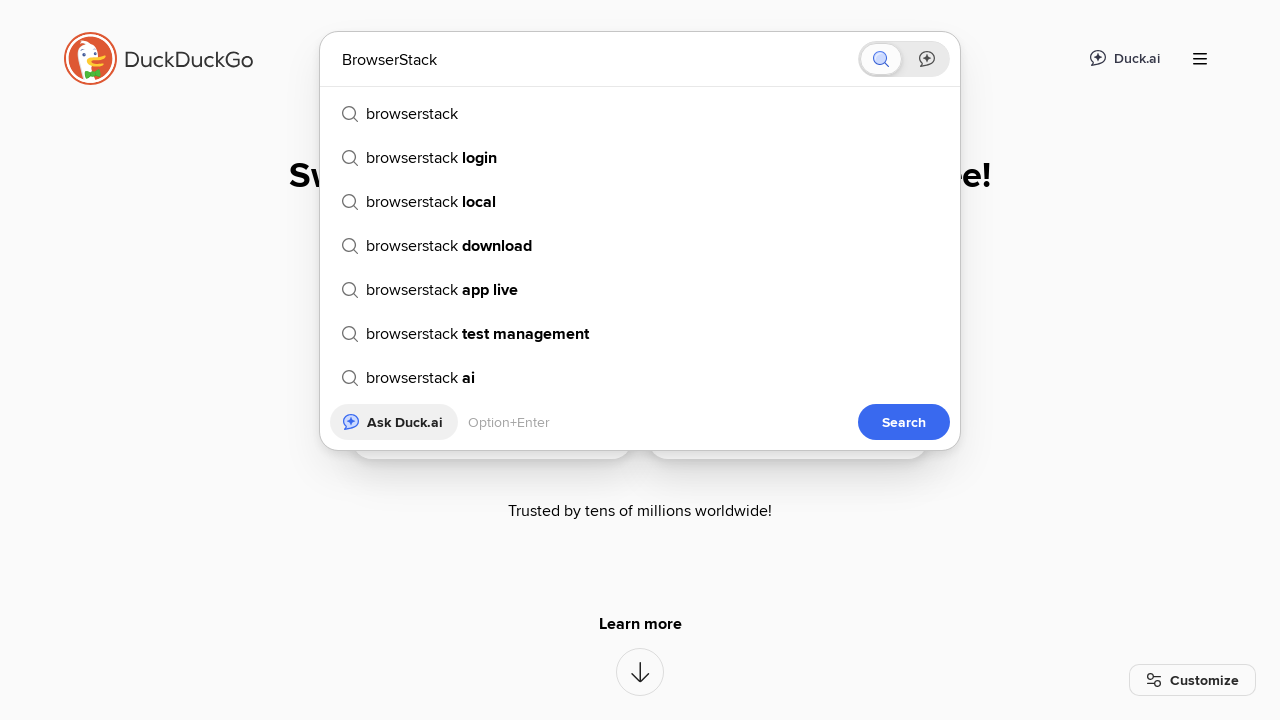

Pressed Enter to submit search query on input[name='q']
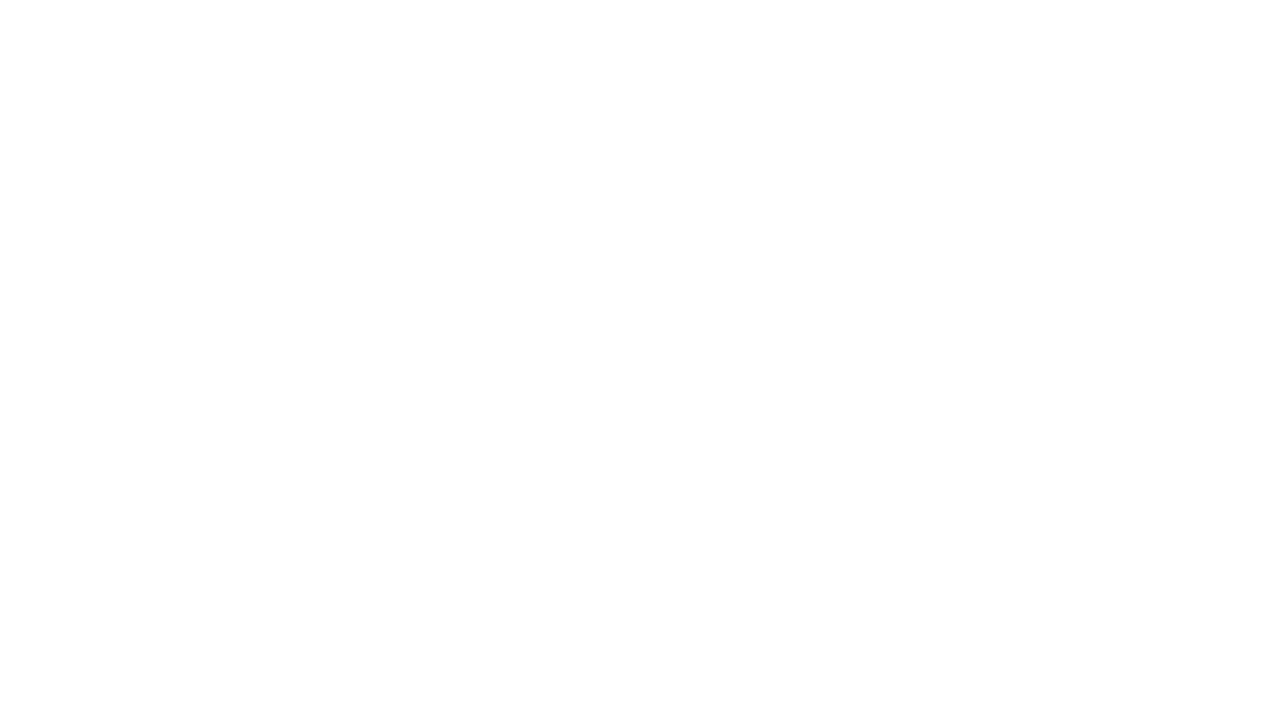

Page title updated to contain 'BrowserStack' search term
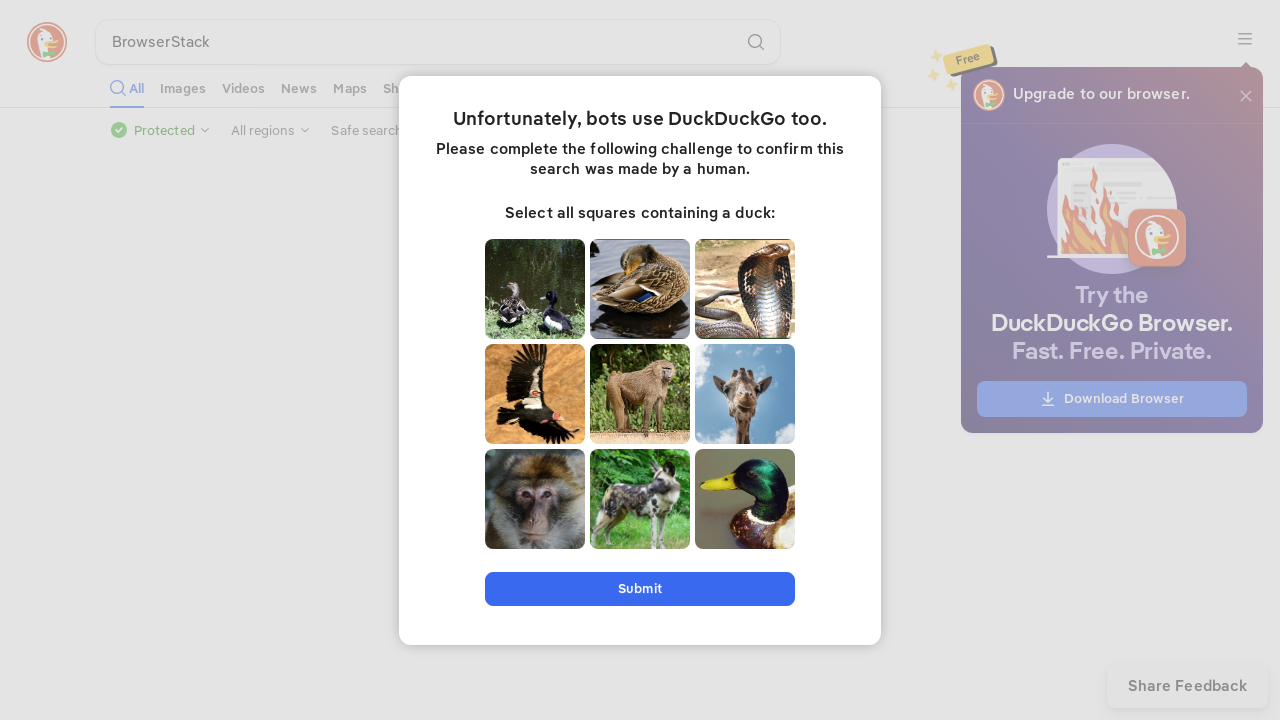

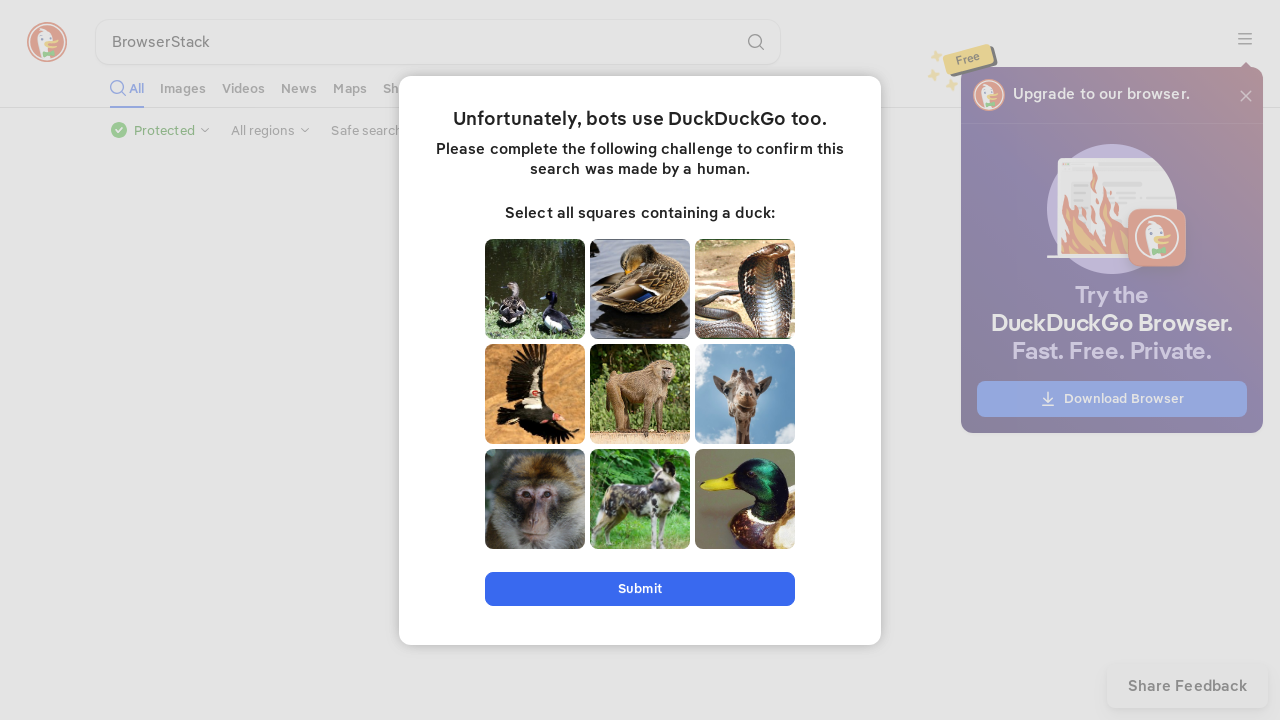